Creates two tasks, marks one as completed, clicks Active filter, and verifies only the active task is visible

Starting URL: https://todomvc.com/examples/react/dist/

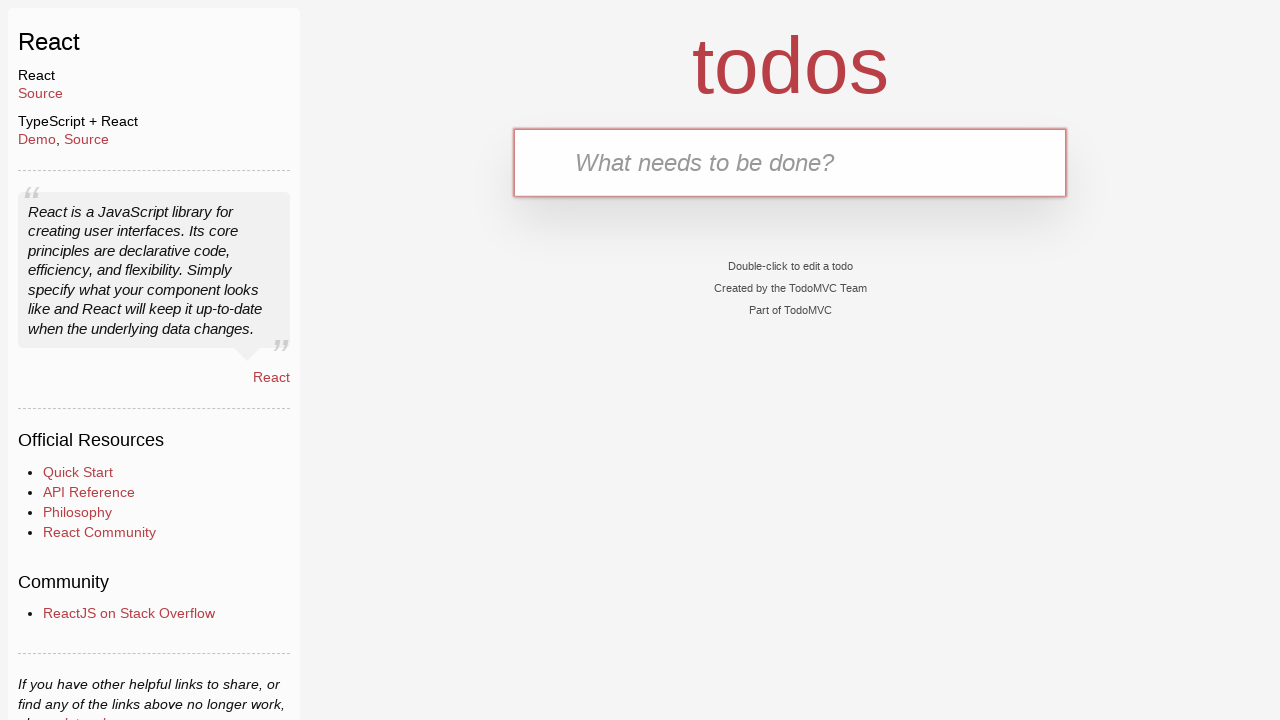

Filled new task input with 'ActiveTask1a' on .new-todo
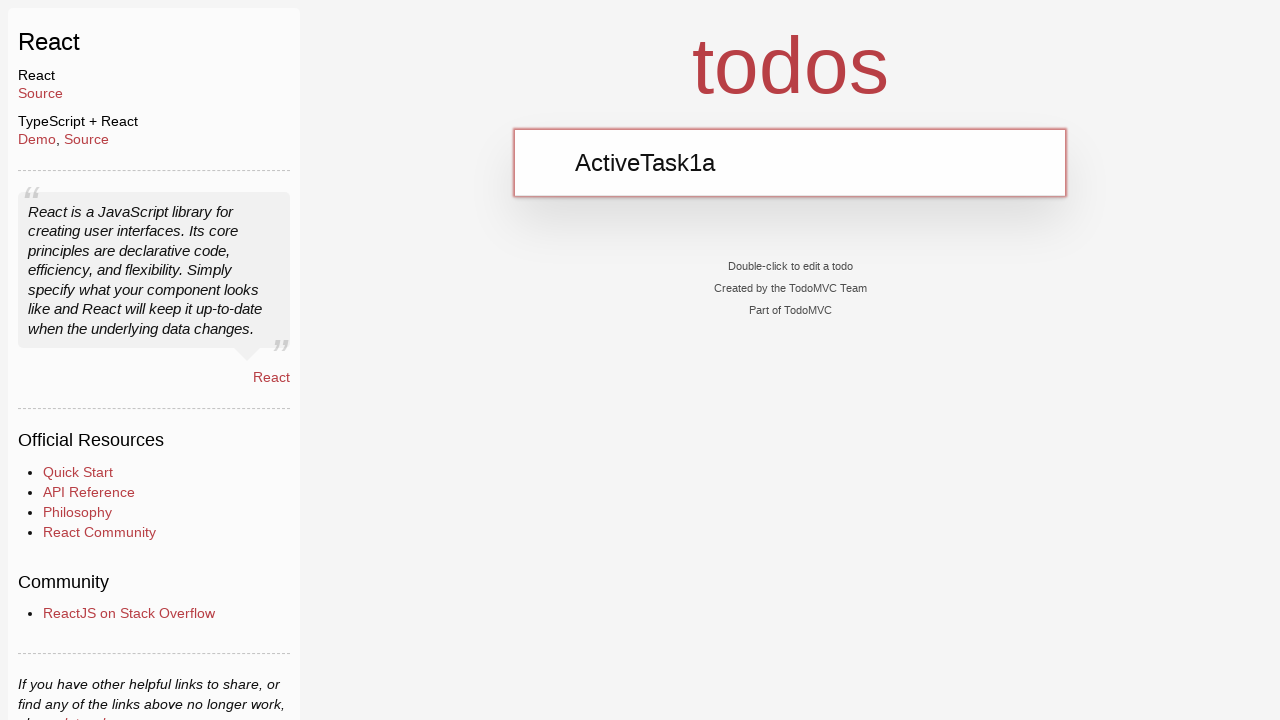

Pressed Enter to create first task on .new-todo
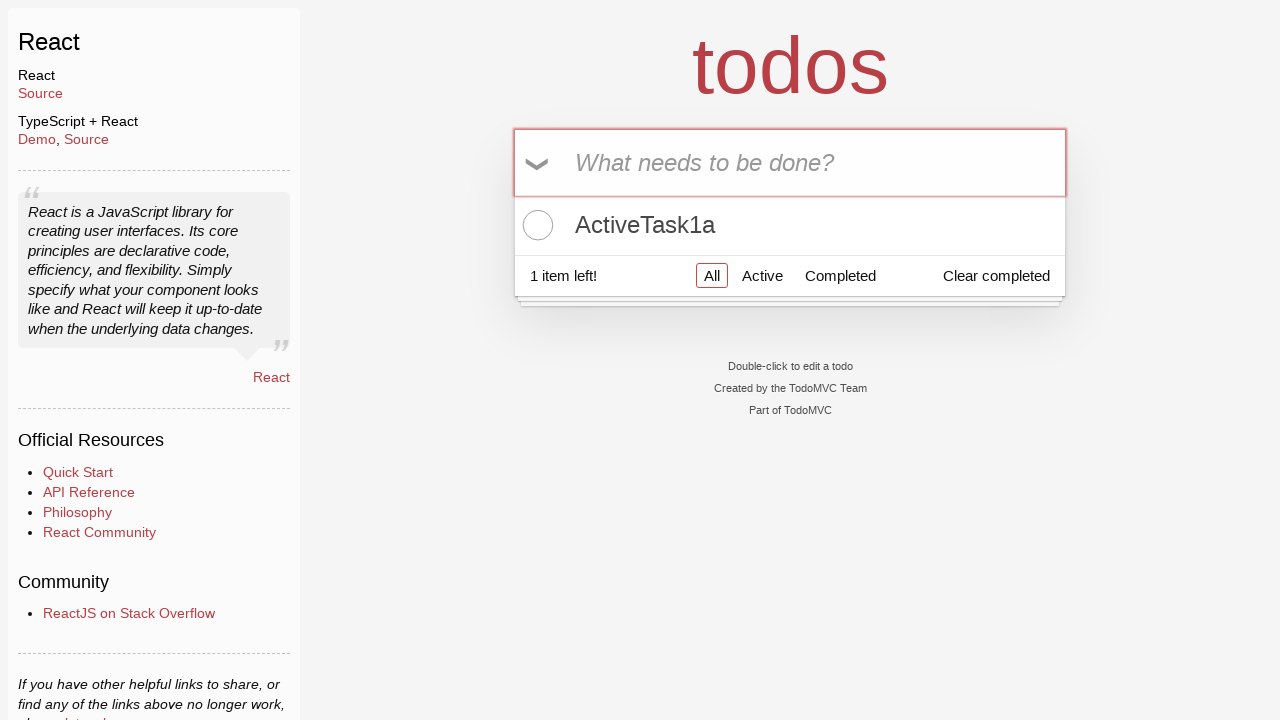

Filled new task input with 'CompletedTask2b' on .new-todo
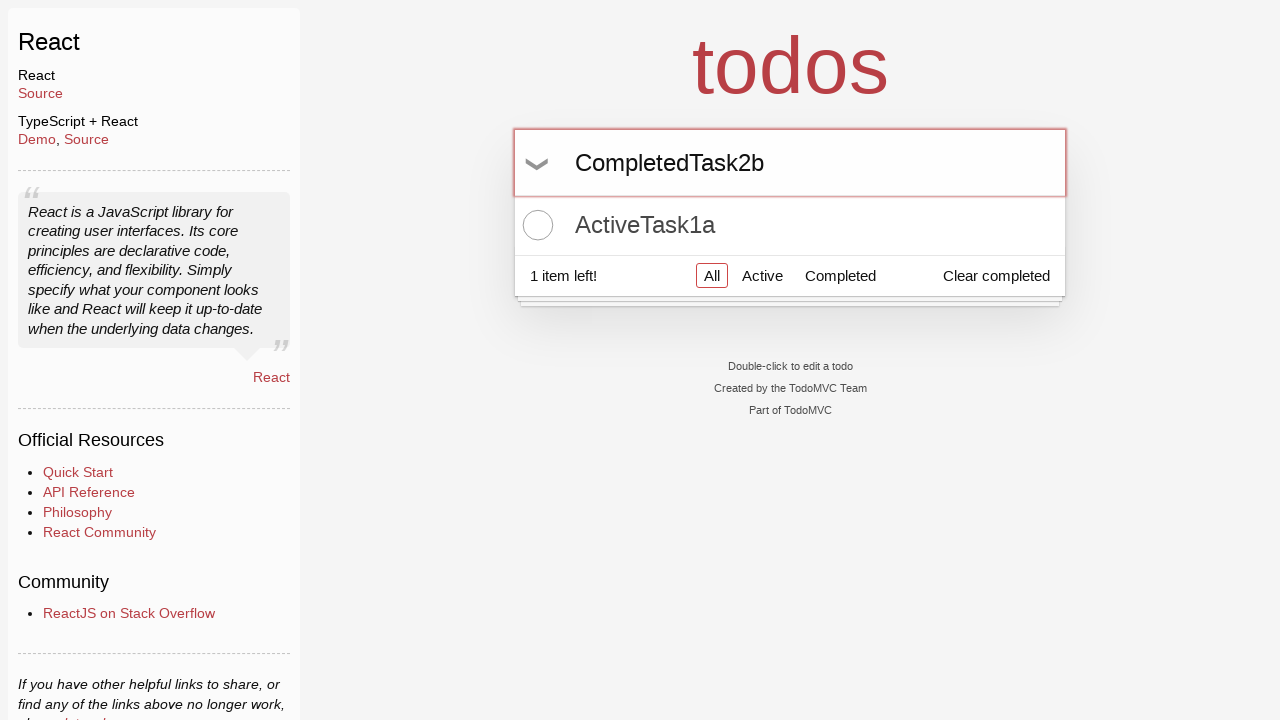

Pressed Enter to create second task on .new-todo
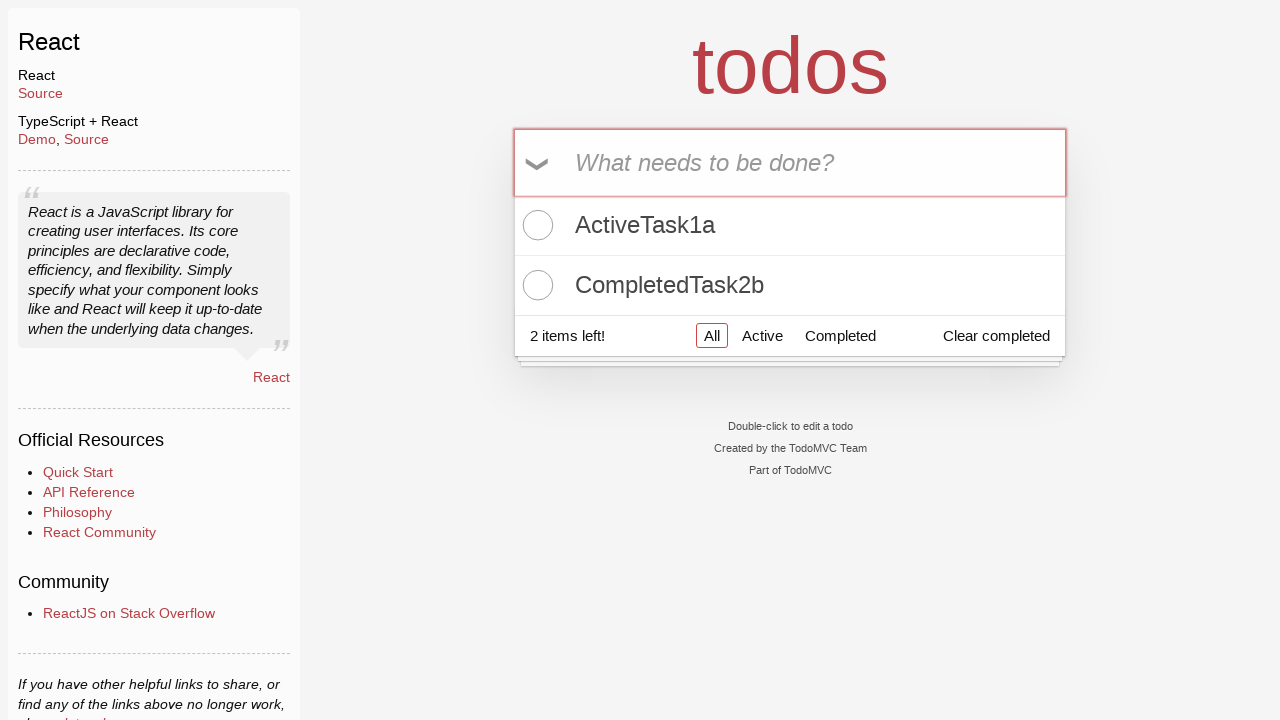

Located the second task in the todo list
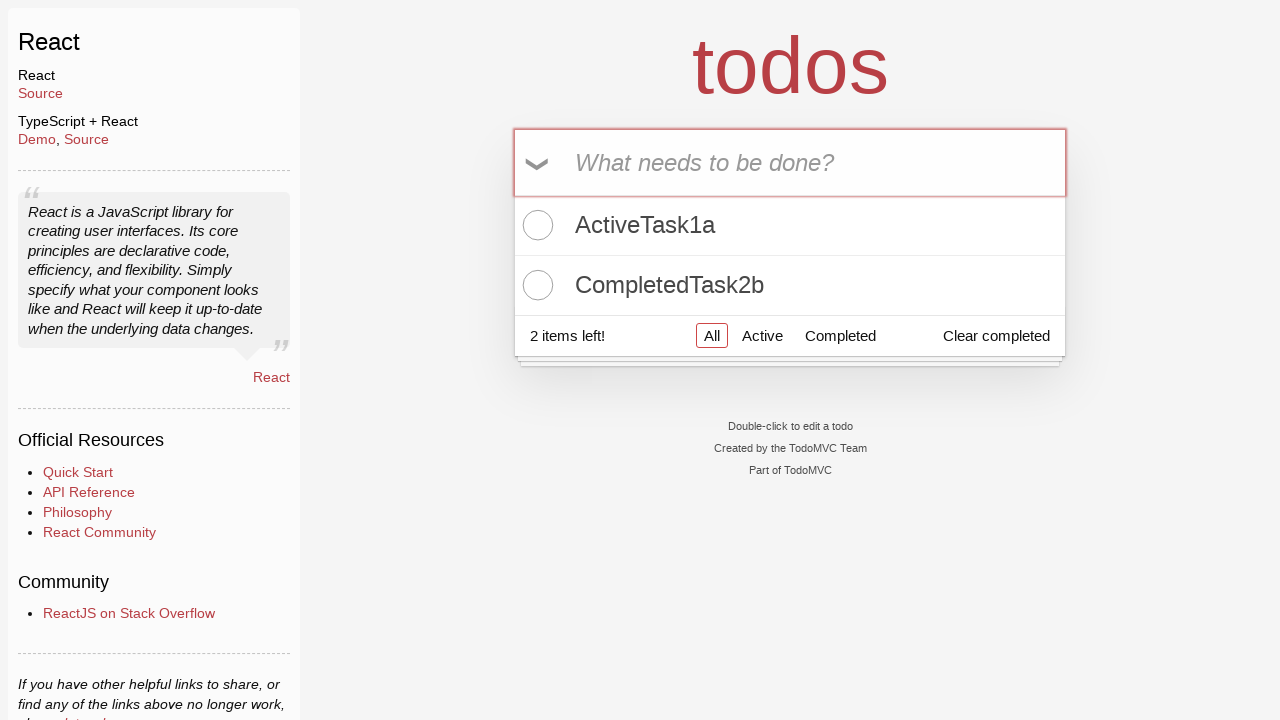

Clicked toggle checkbox to mark second task as completed at (535, 285) on .todo-list li >> internal:has-text="CompletedTask2b"i >> .toggle
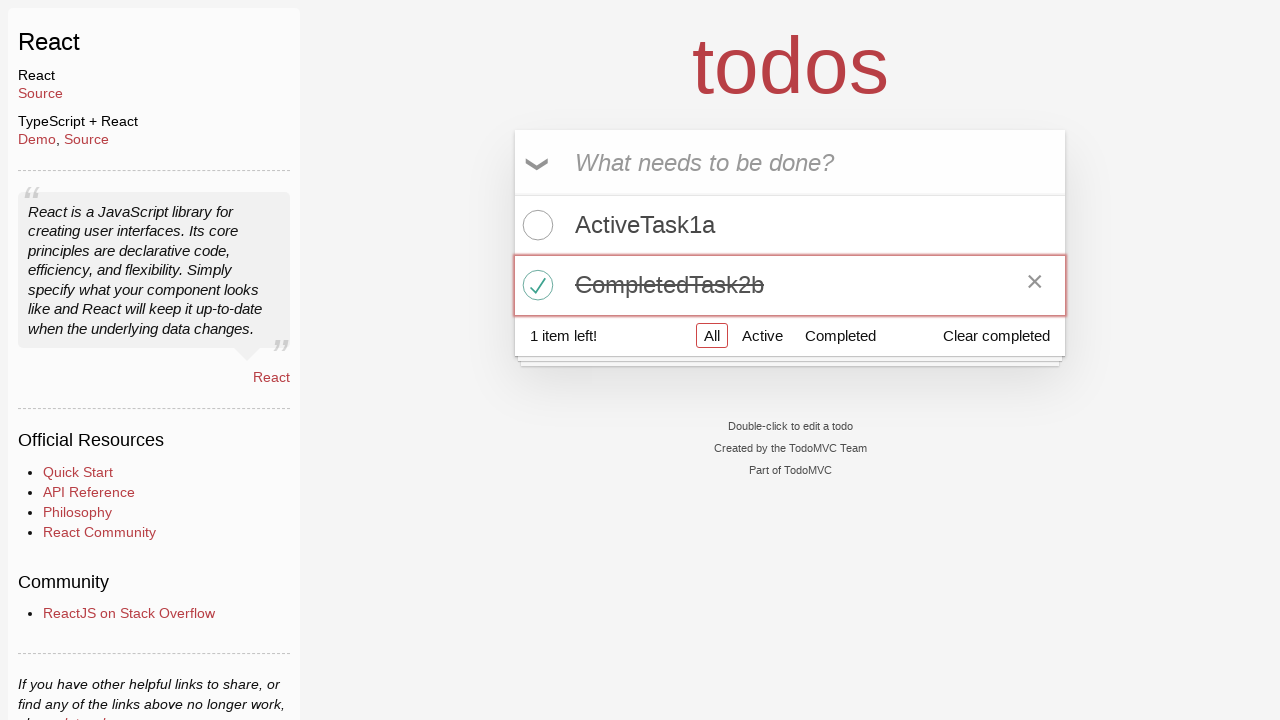

Clicked Active filter button at (762, 335) on a:has-text('Active')
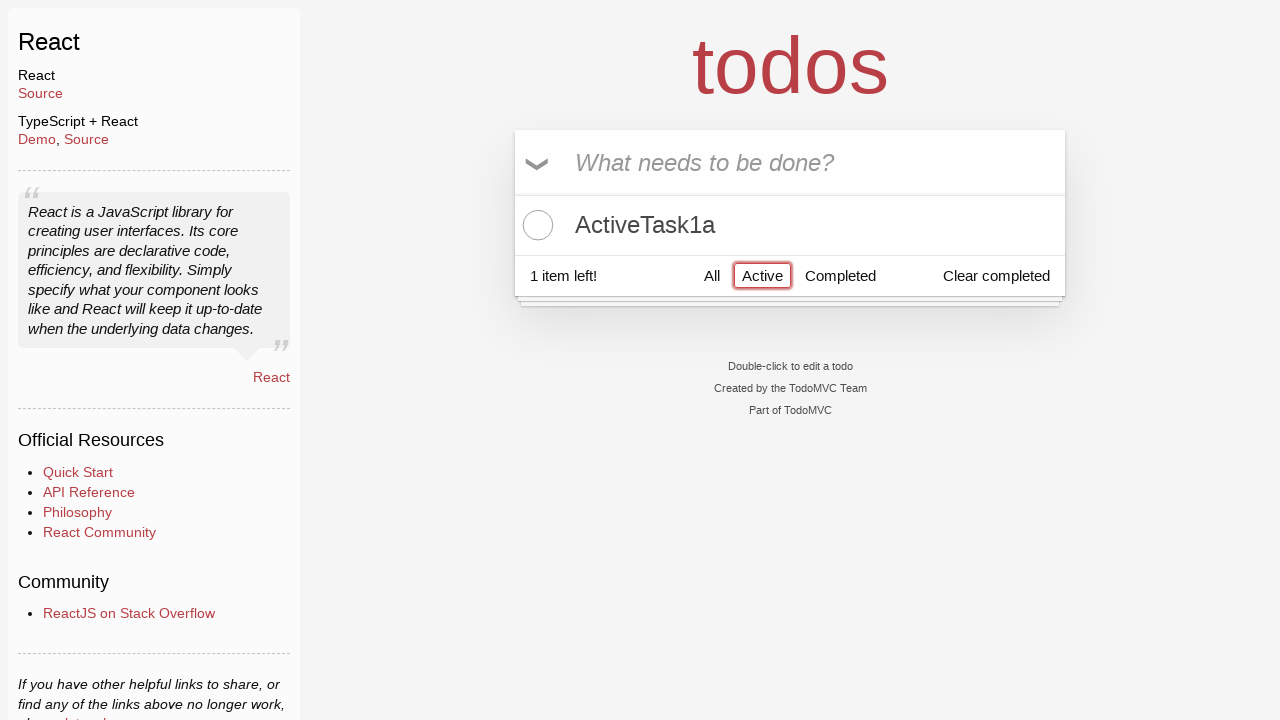

Verified first task 'ActiveTask1a' is visible after filtering by Active
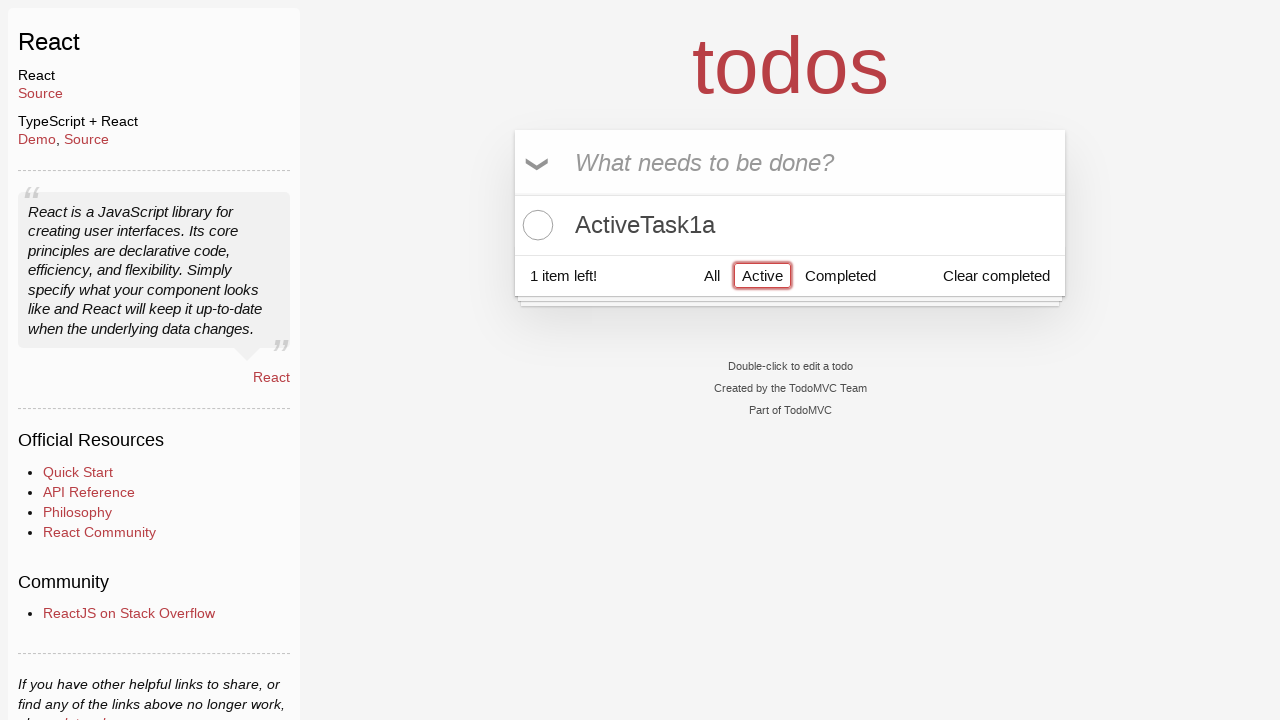

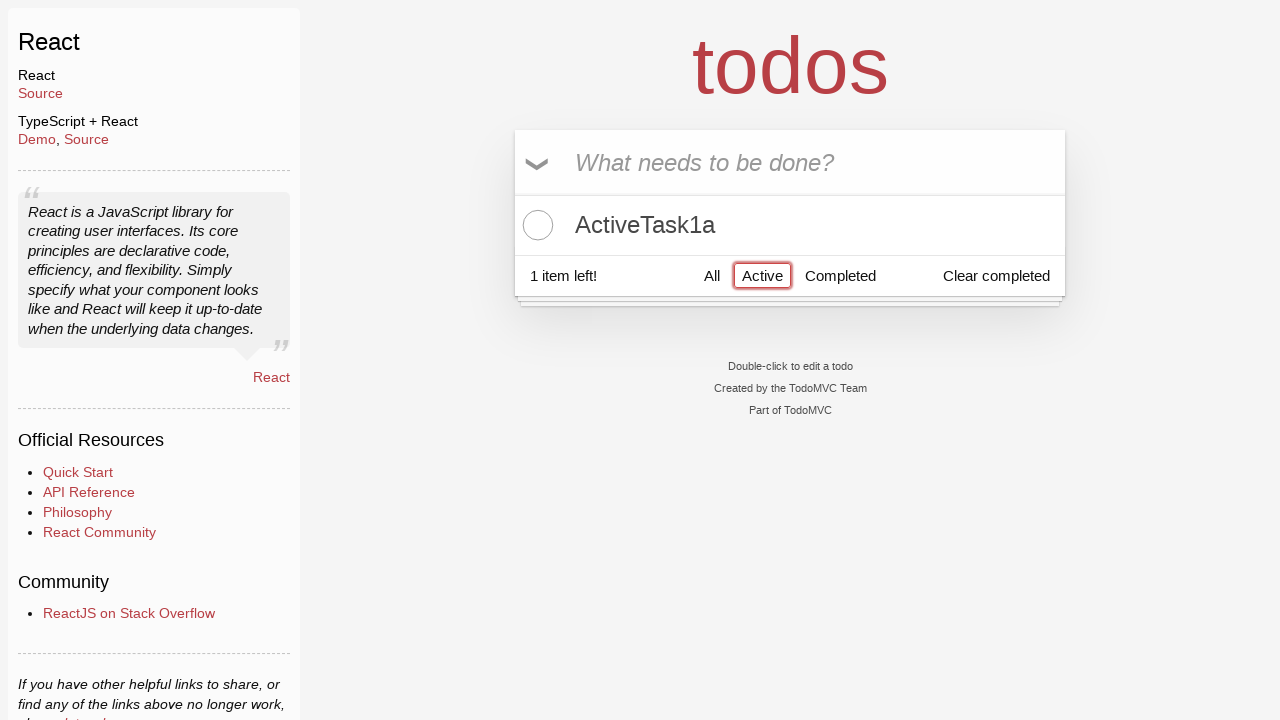